Tests adding todo items by filling the input field and pressing Enter, then verifying the items appear in the list

Starting URL: https://demo.playwright.dev/todomvc

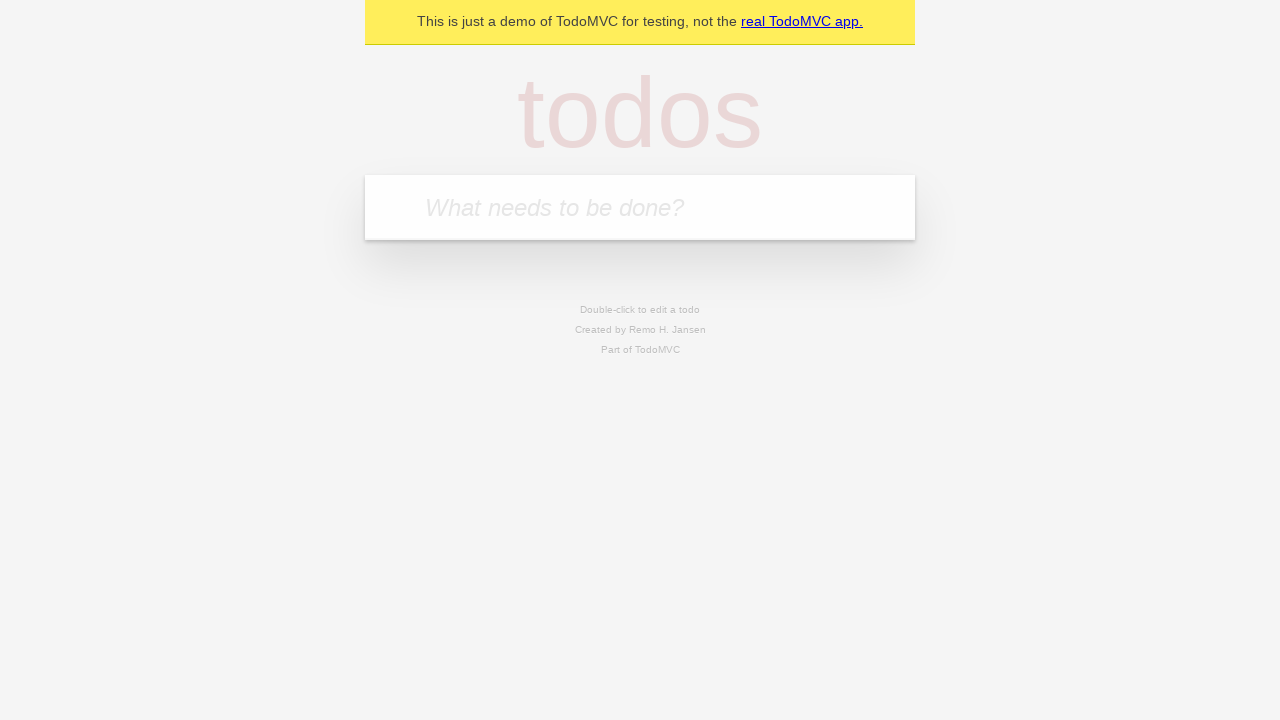

Filled todo input field with 'buy some cheese' on internal:attr=[placeholder="What needs to be done?"i]
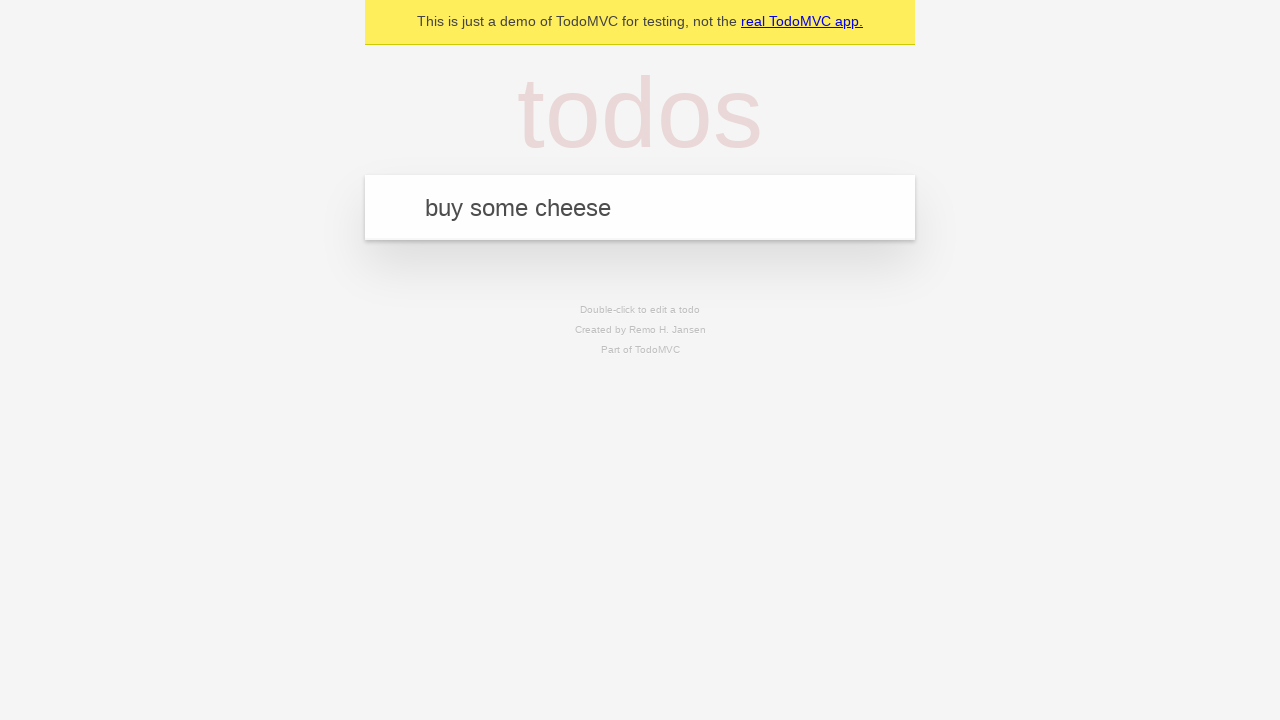

Pressed Enter to add first todo item on internal:attr=[placeholder="What needs to be done?"i]
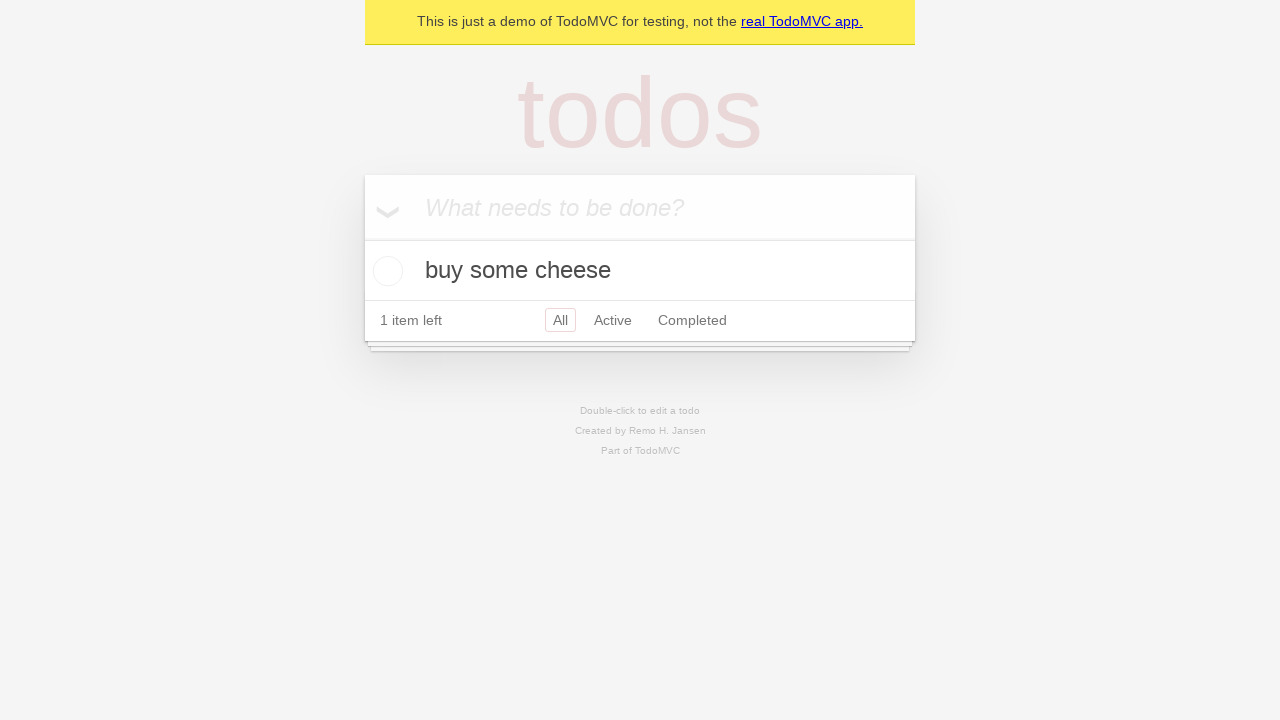

First todo item appeared in the list
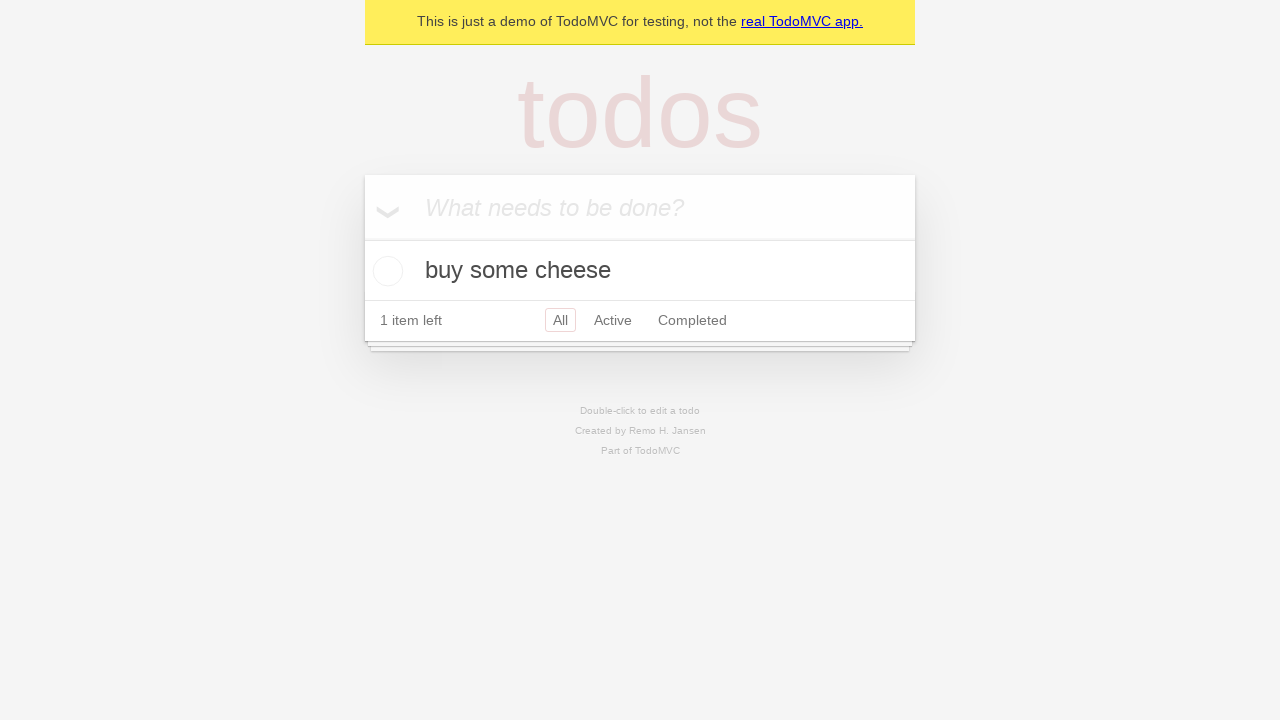

Filled todo input field with 'feed the cat' on internal:attr=[placeholder="What needs to be done?"i]
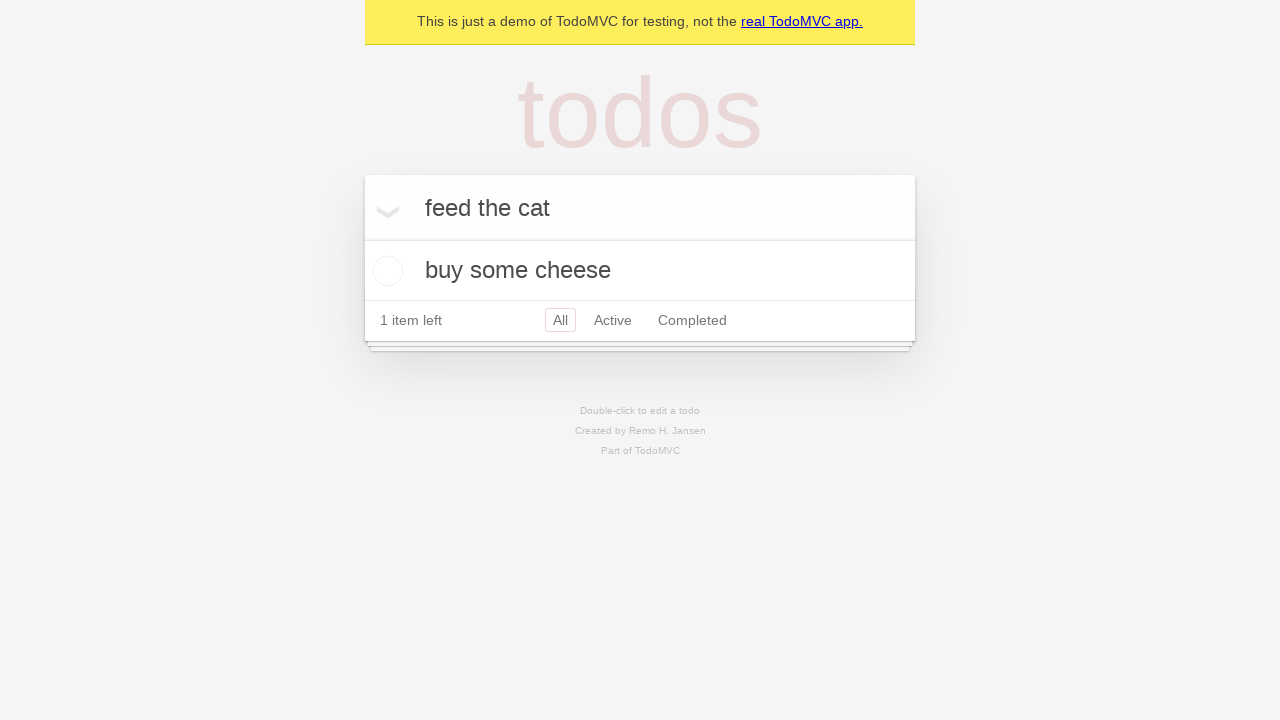

Pressed Enter to add second todo item on internal:attr=[placeholder="What needs to be done?"i]
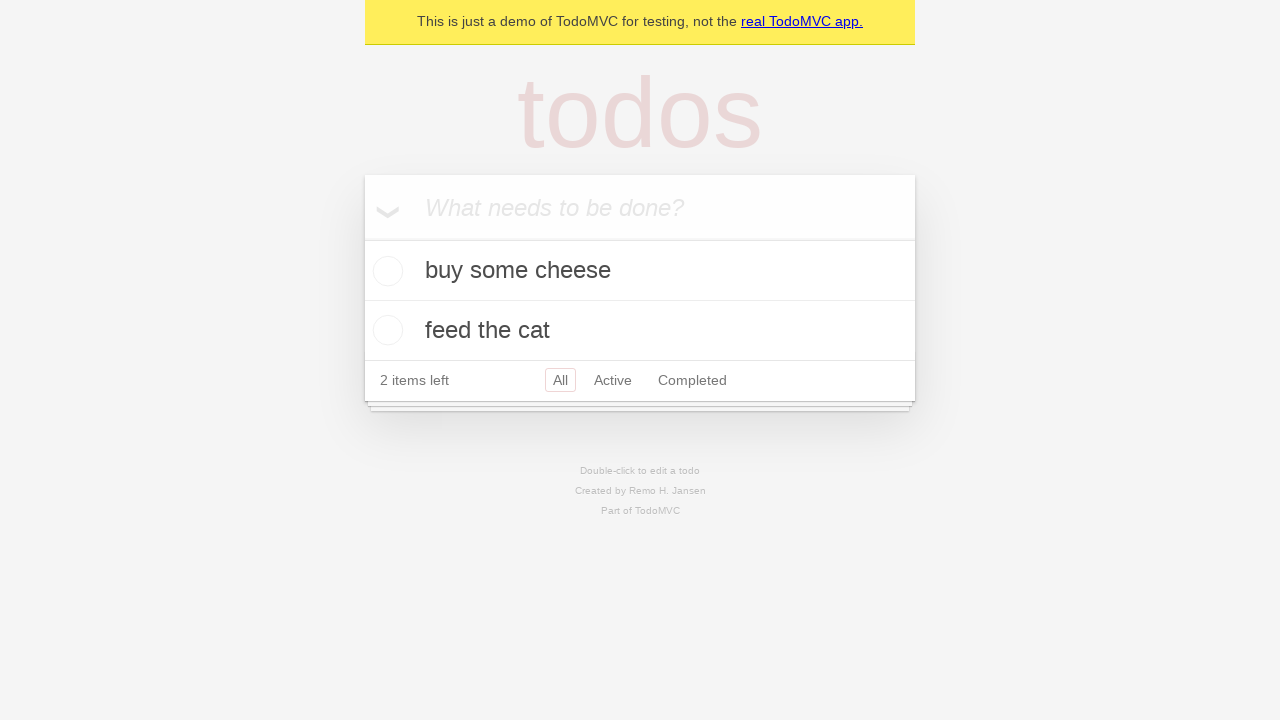

Both todo items are now visible in the list
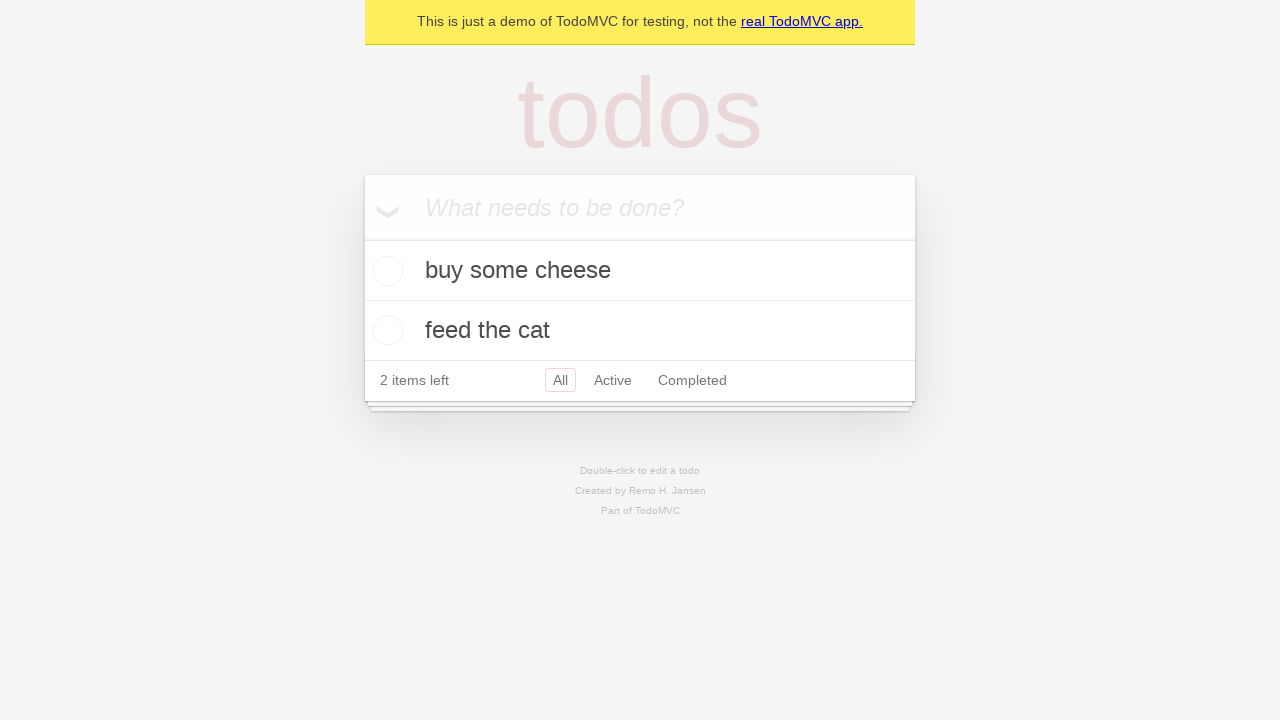

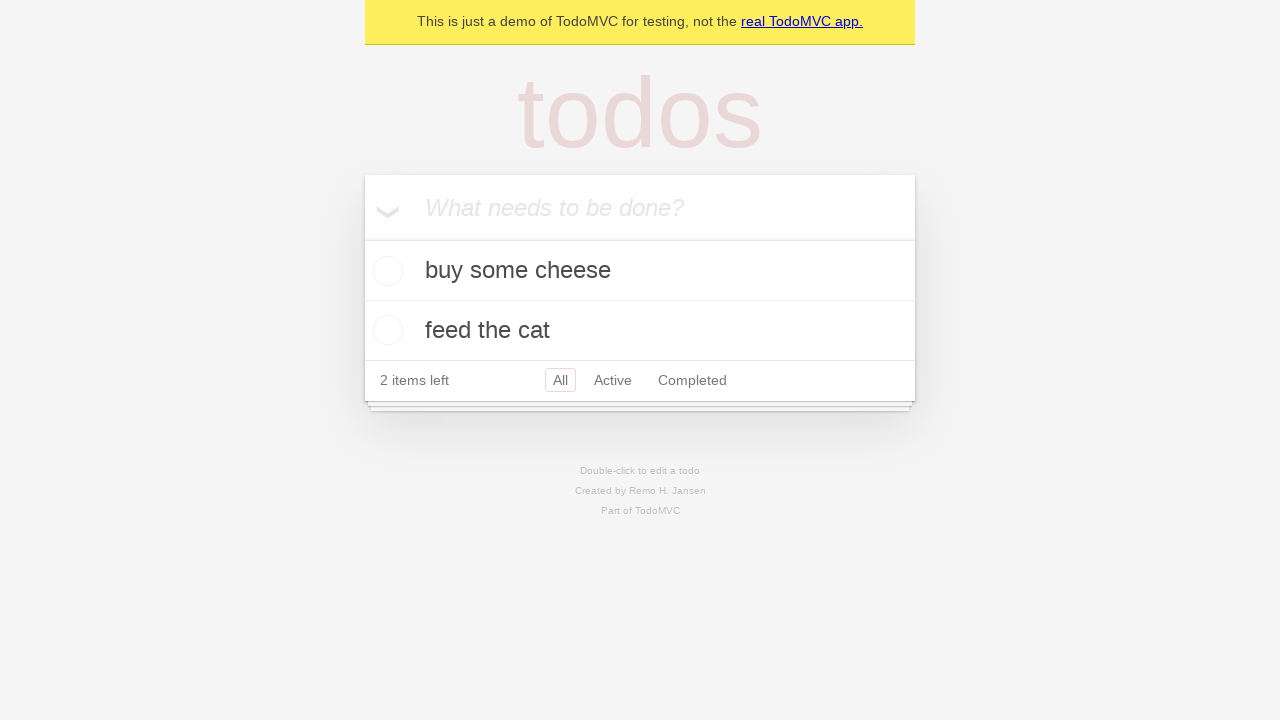